Navigates to multiple stock pages on statusinvest.com.br and verifies that stock value indicator elements are displayed on each page.

Starting URL: https://statusinvest.com.br/acoes/VALE3

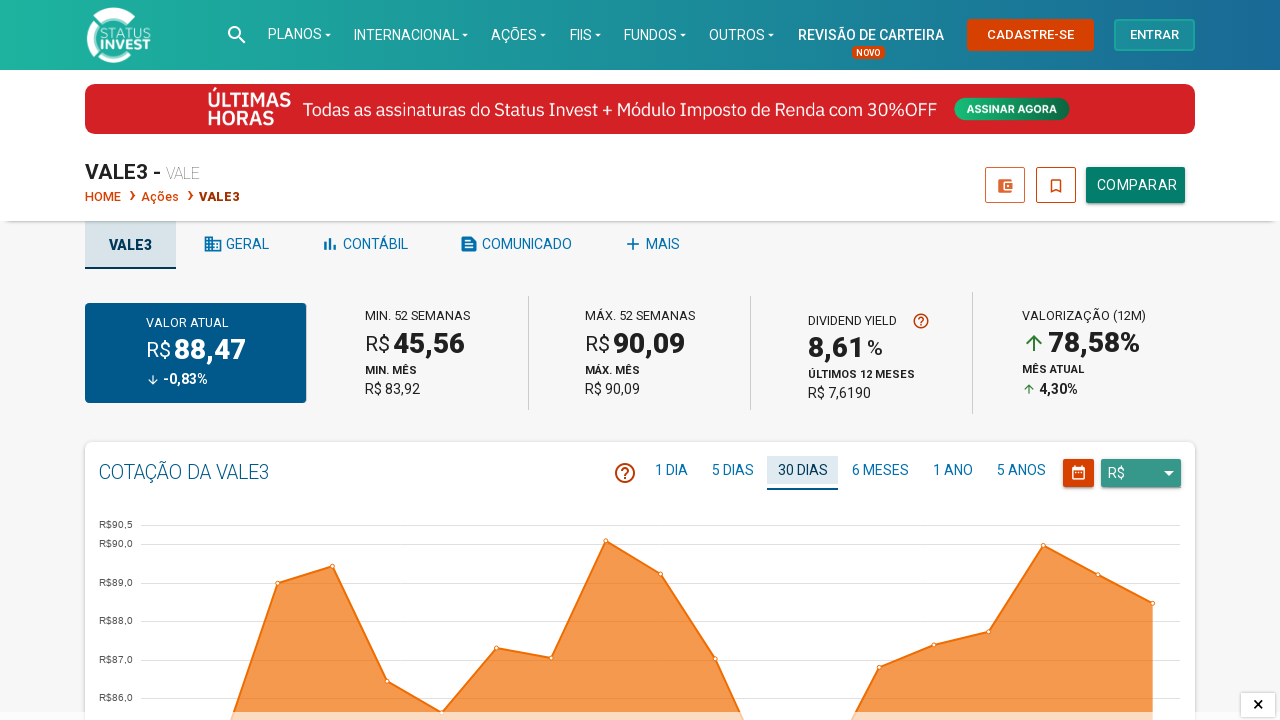

Waited for value indicator elements to load on VALE3 page
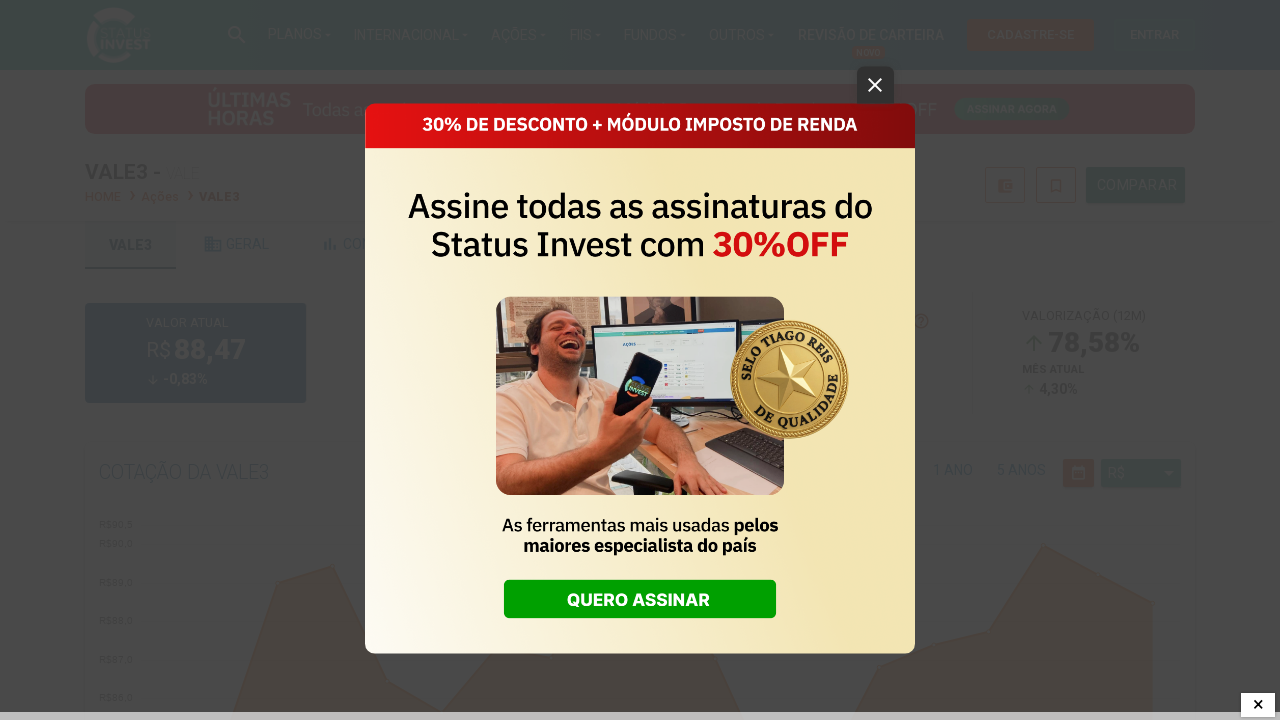

Navigated to stock page for ITUB4
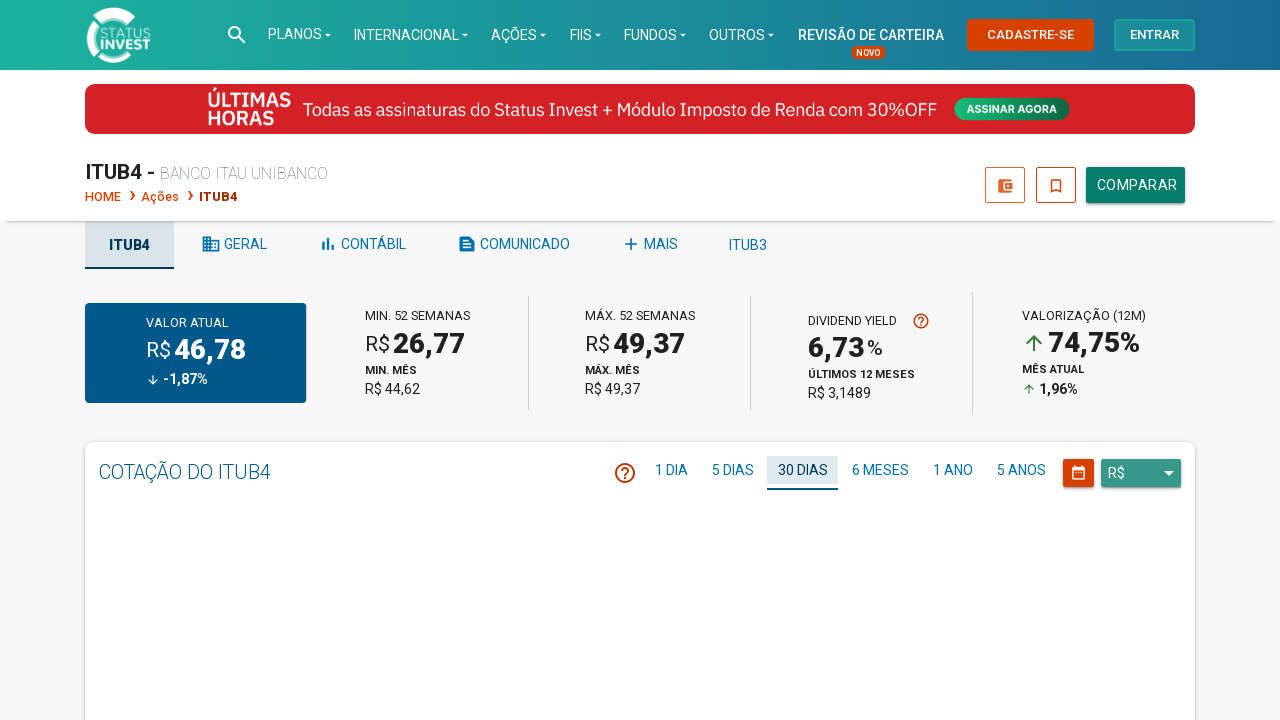

Verified value indicator elements are displayed on ITUB4 page
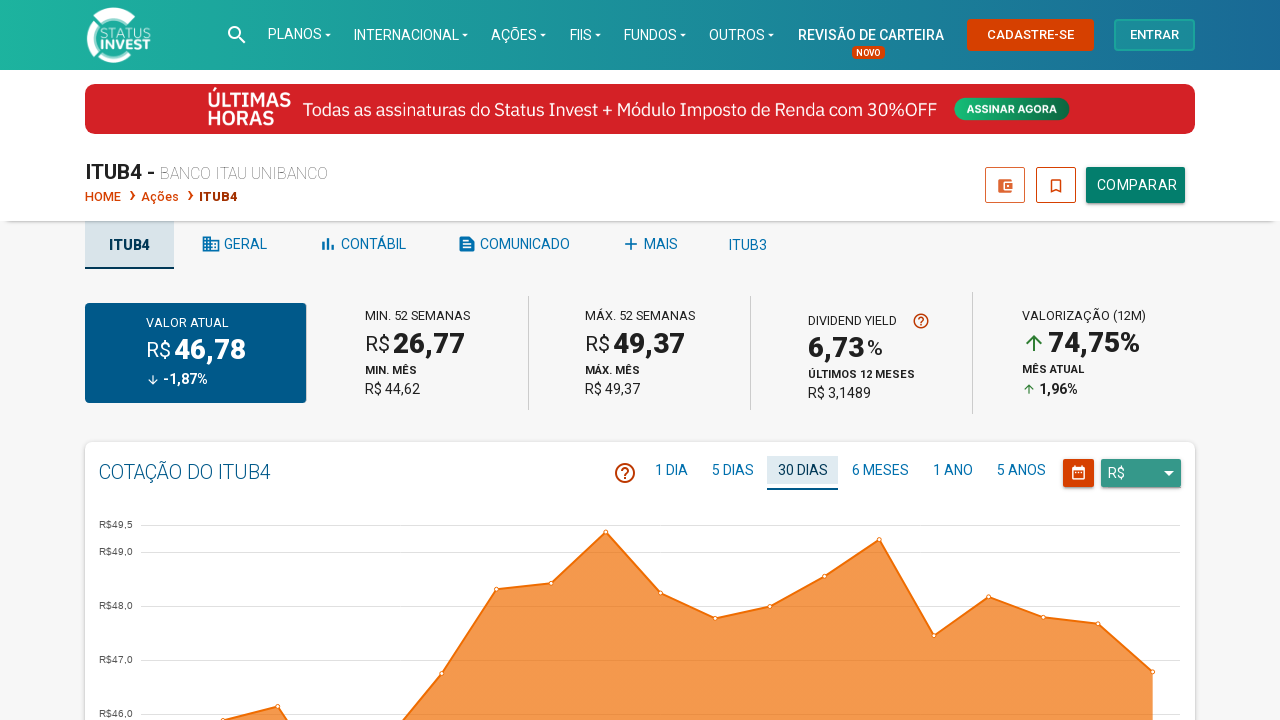

Navigated to stock page for PETR4
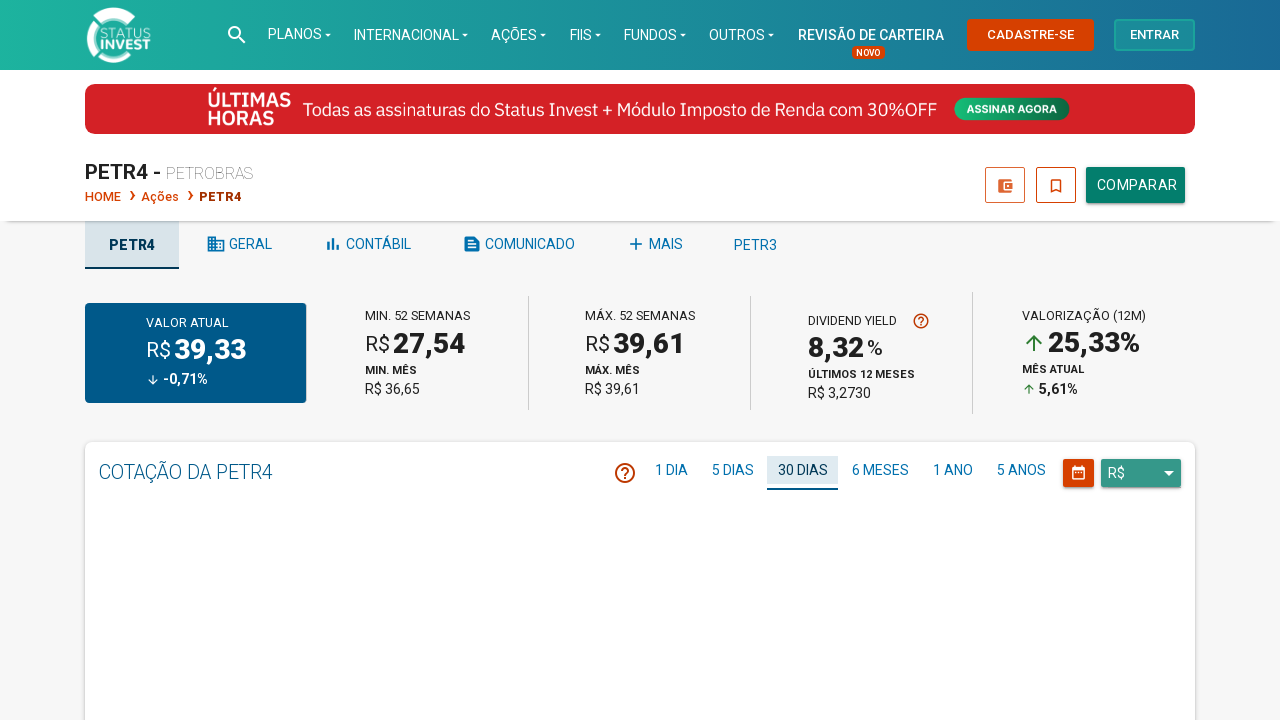

Verified value indicator elements are displayed on PETR4 page
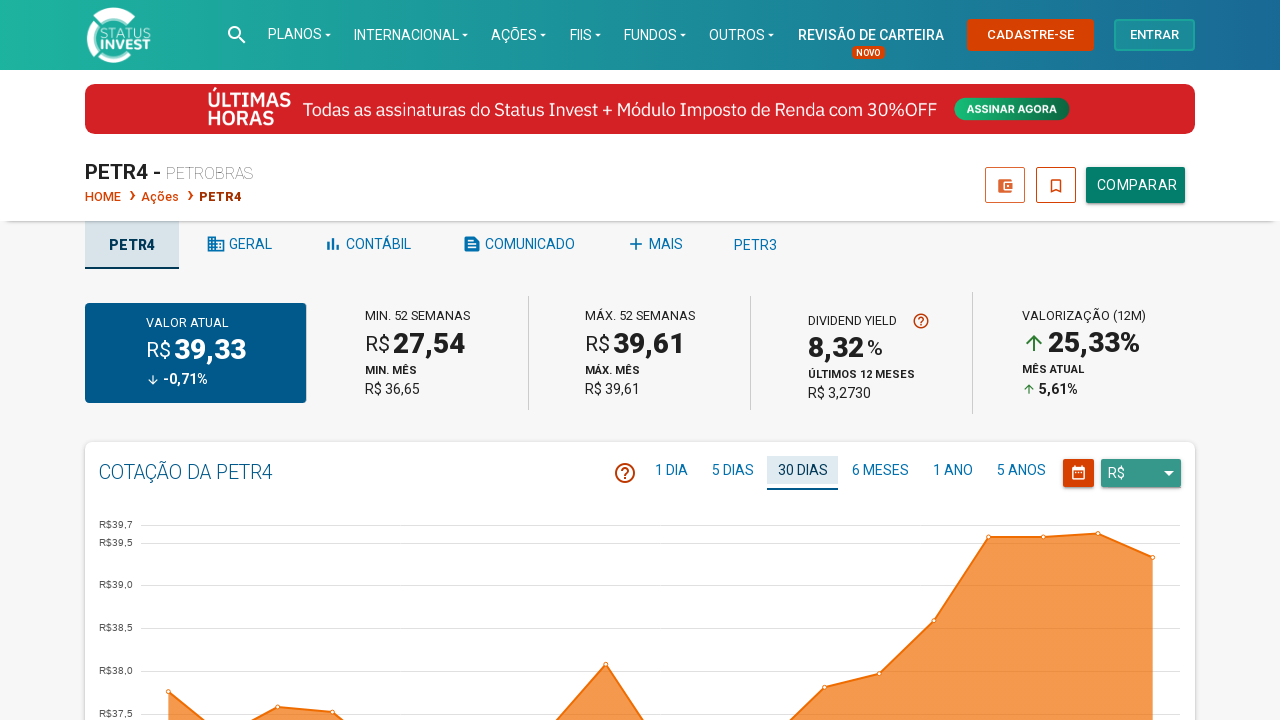

Navigated to stock page for MGLU3
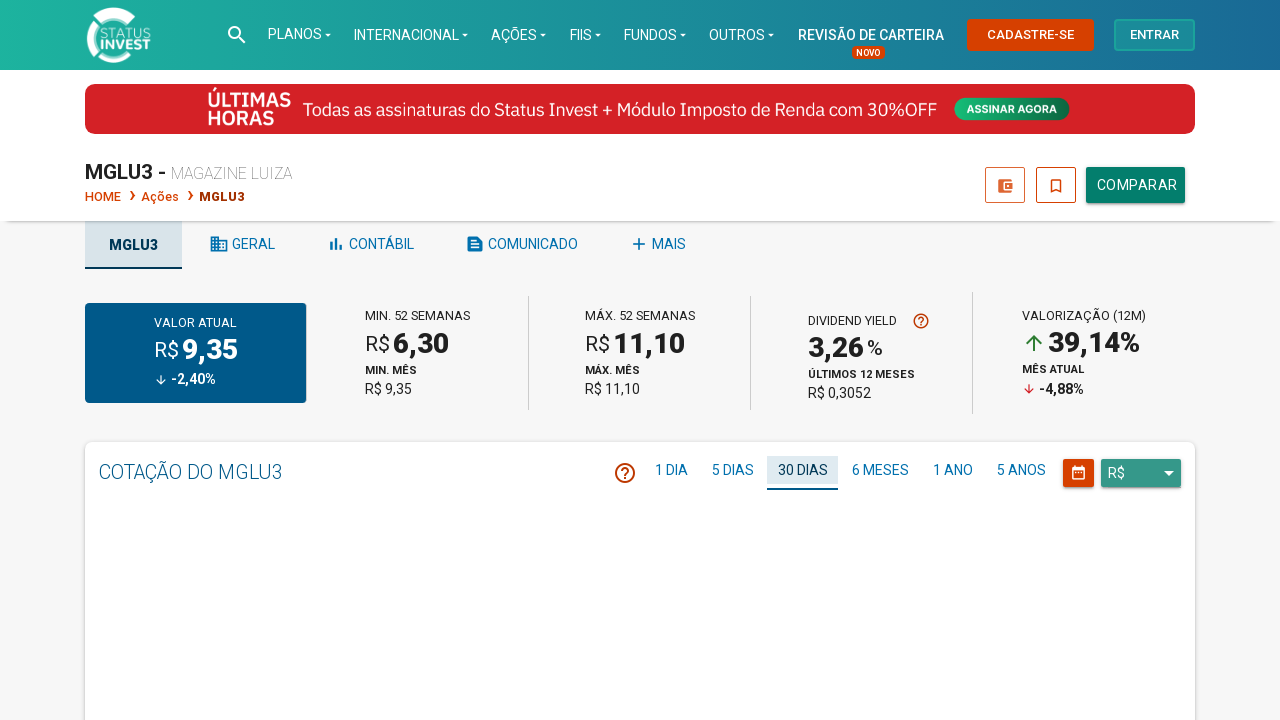

Verified value indicator elements are displayed on MGLU3 page
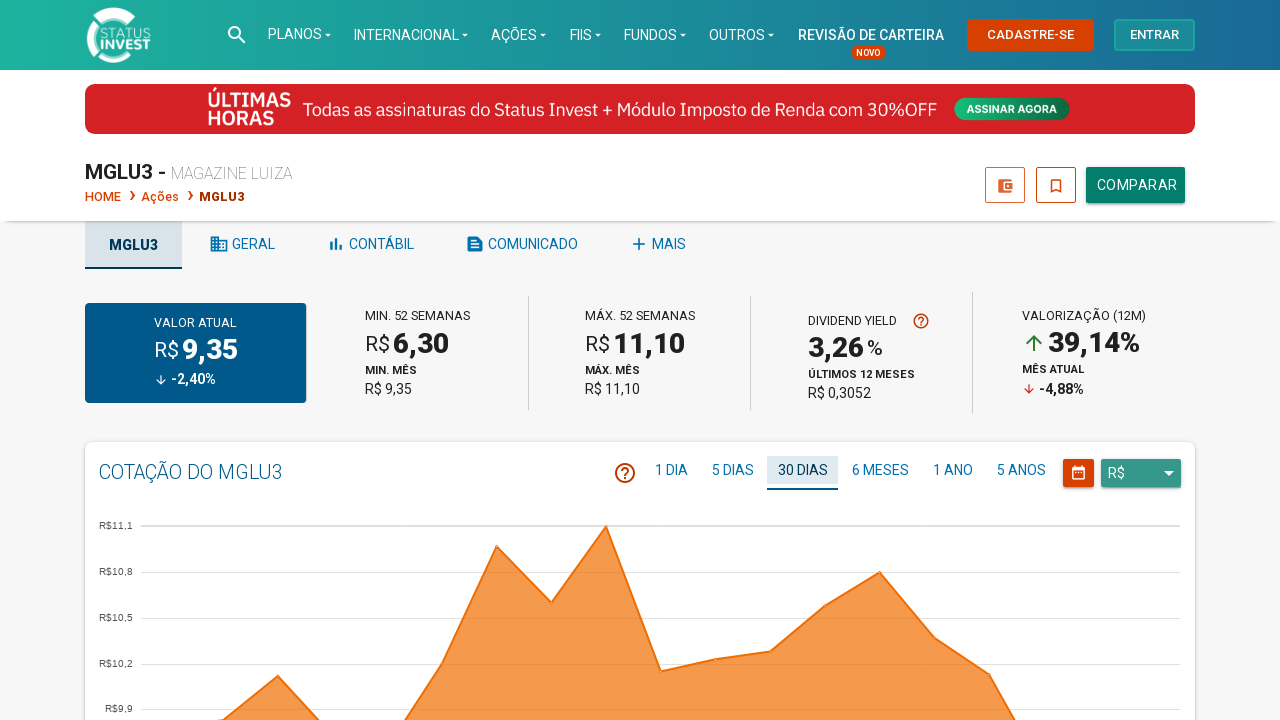

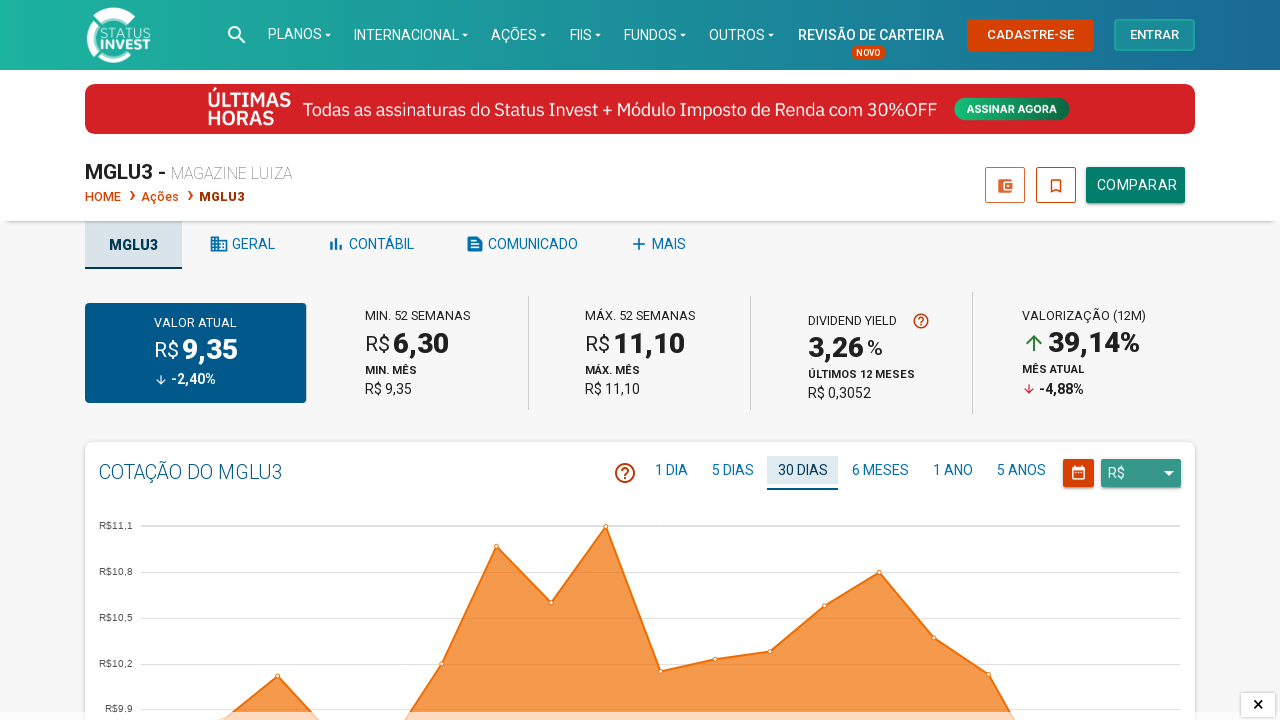